Navigates to an automation practice page and verifies the presence of navigation buttons using XPath locators with sibling and parent axis traversal

Starting URL: https://rahulshettyacademy.com/AutomationPractice/

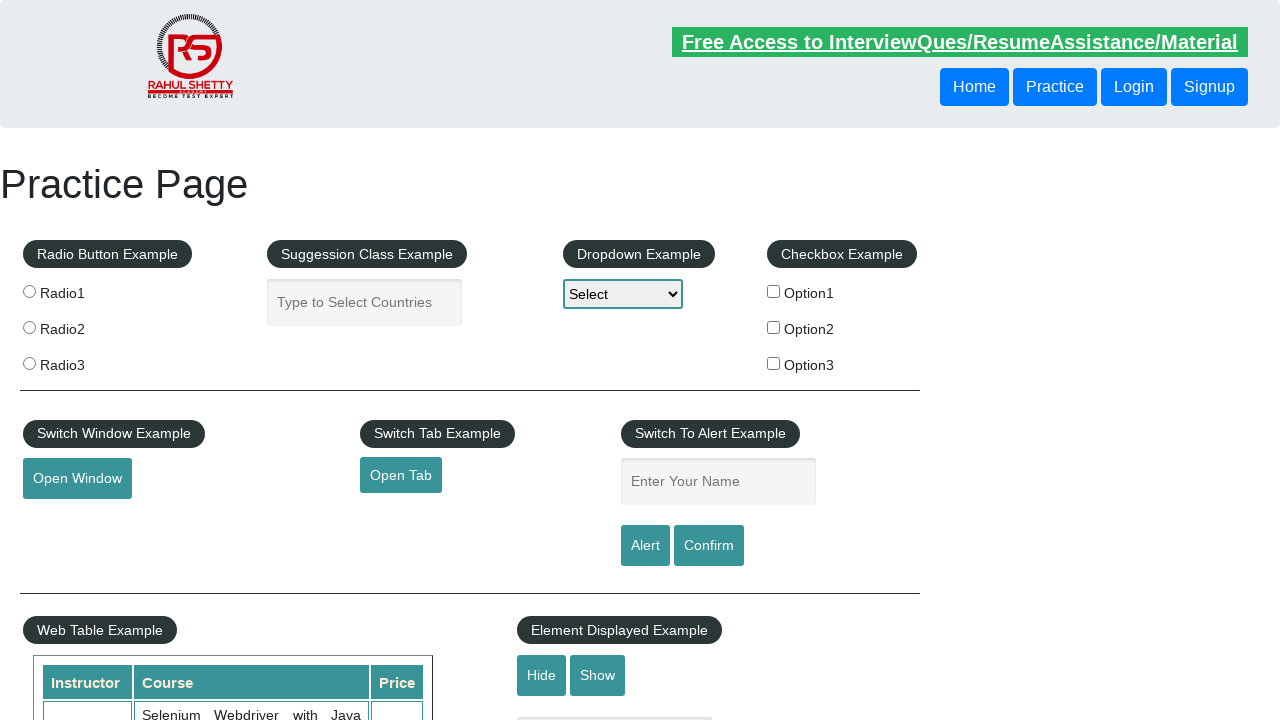

Navigated to automation practice page
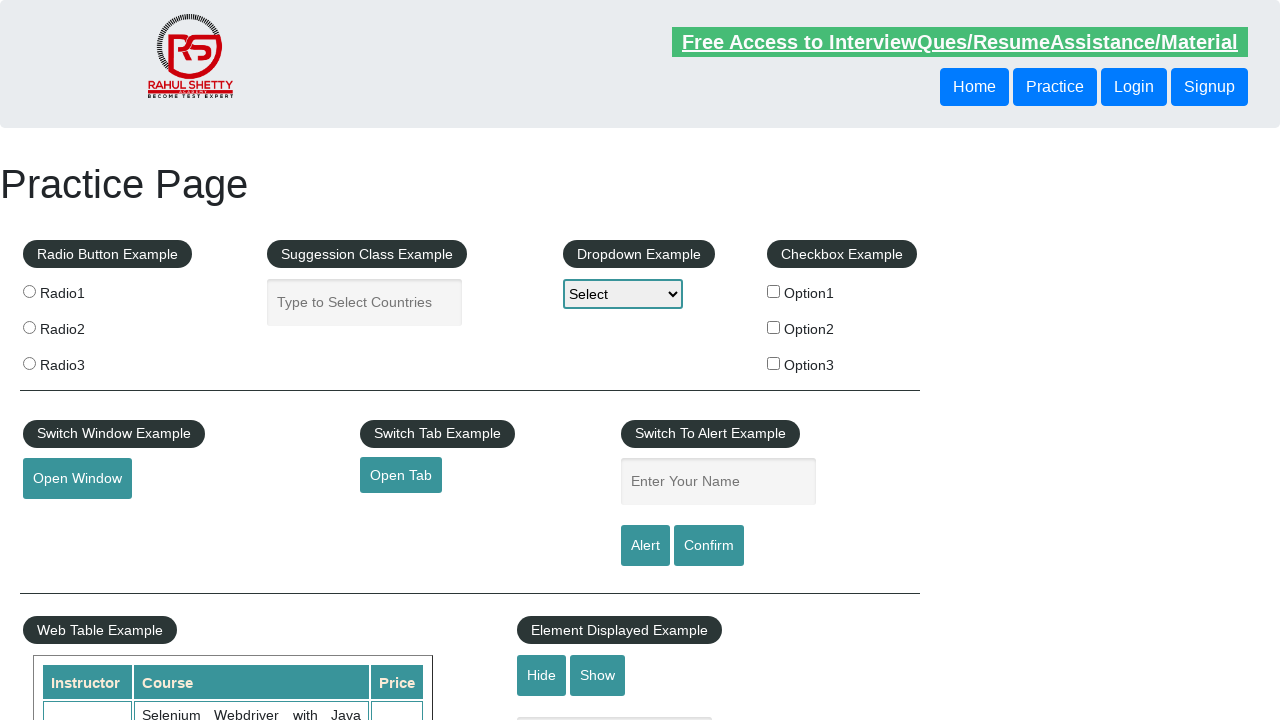

Retrieved text from button using following-sibling XPath axis
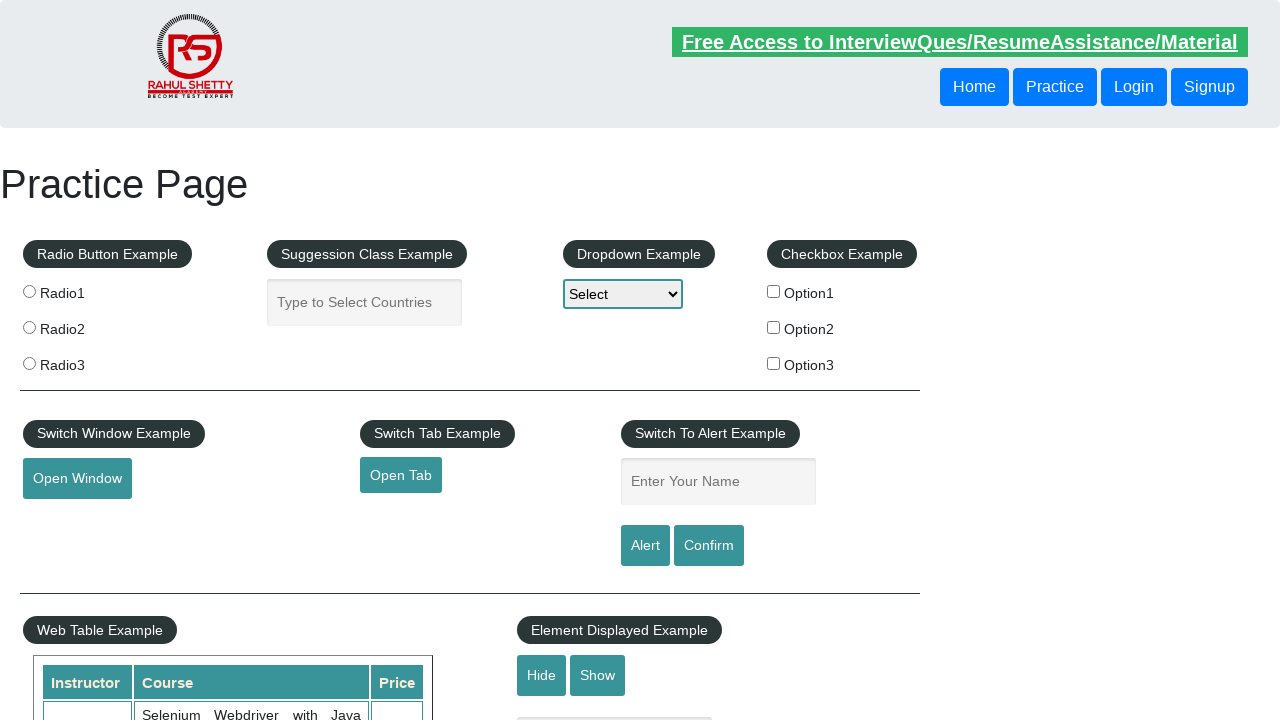

Retrieved text from button using parent XPath axis
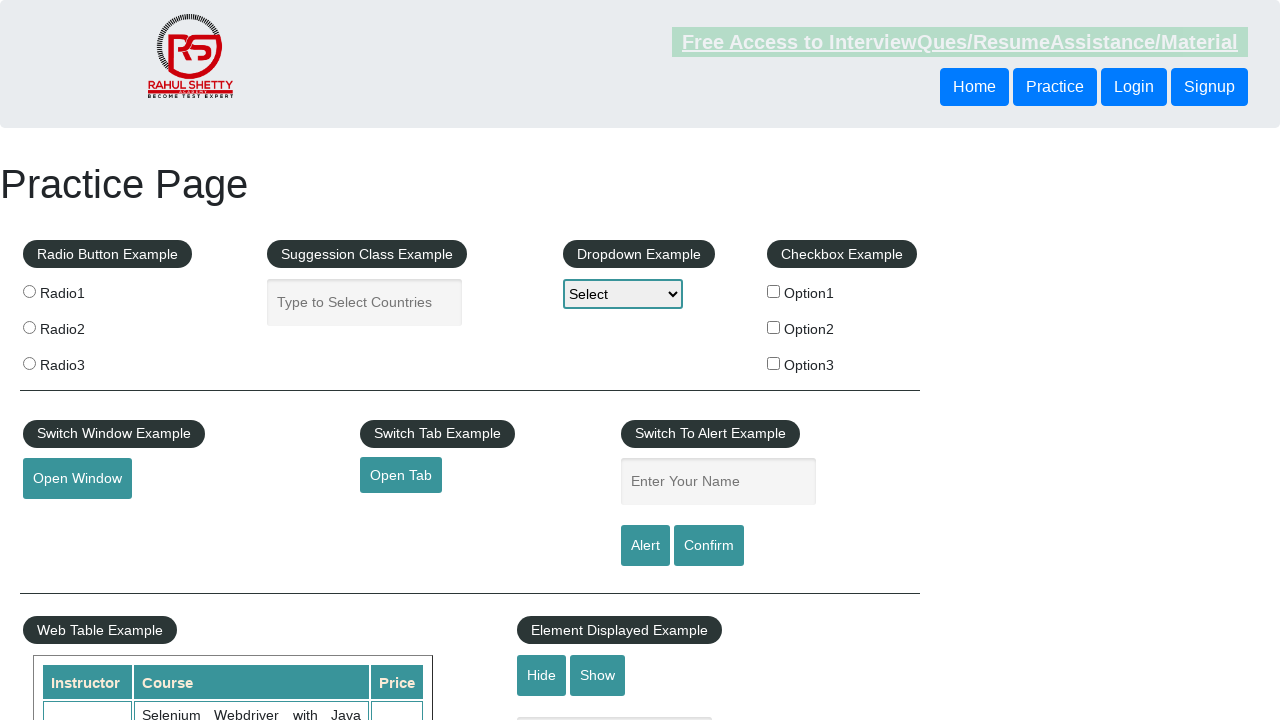

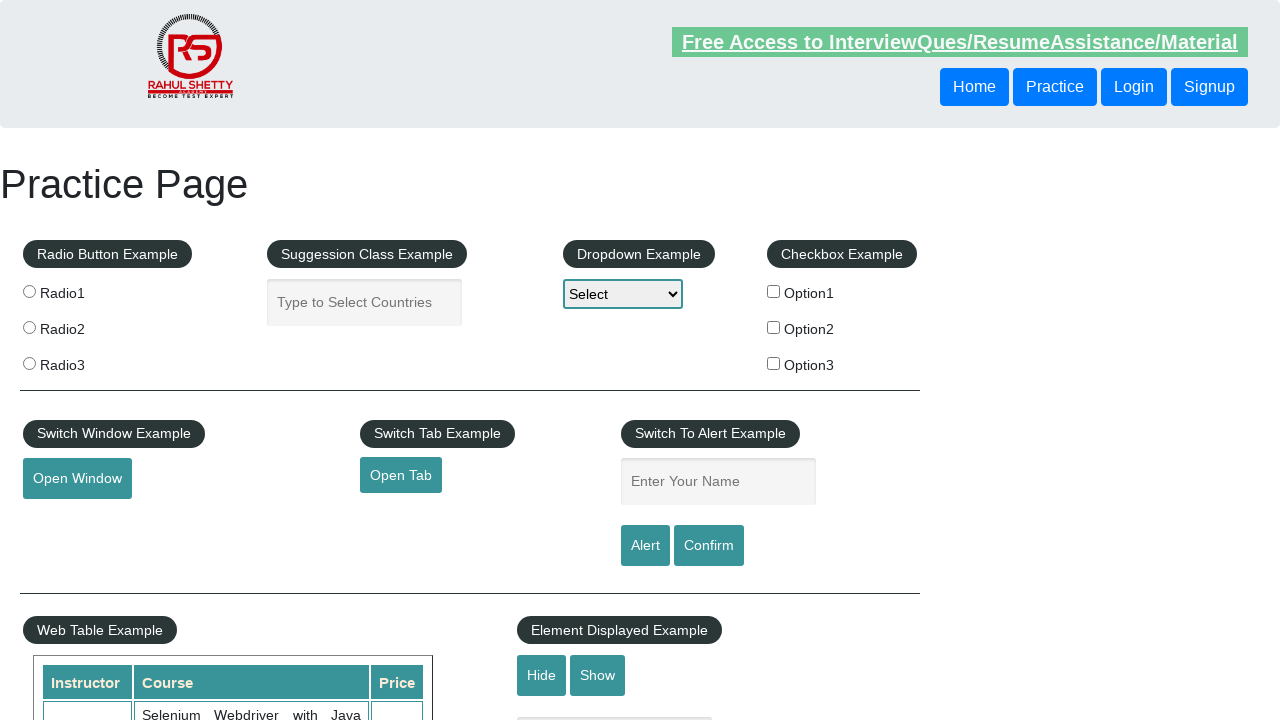